Tests static dropdown functionality by selecting an option and verifying the selected value

Starting URL: https://seleniumbase.io/demo_page

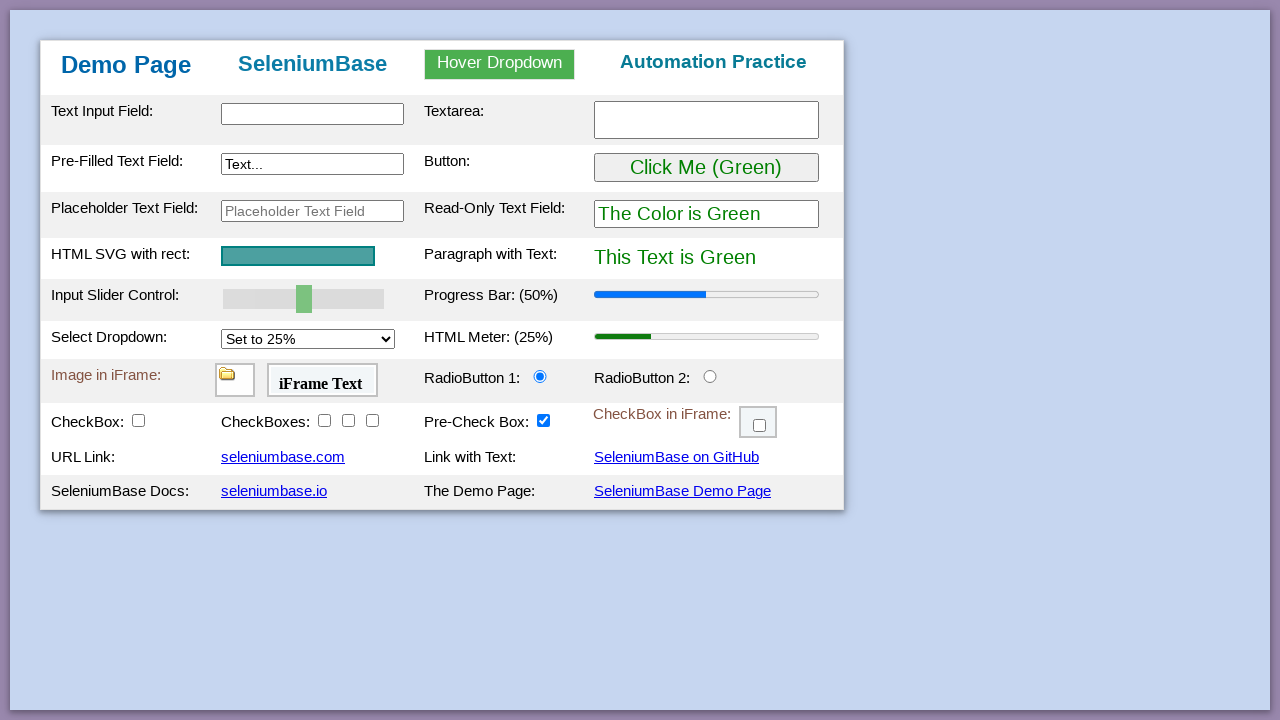

Selected '50%' option from static dropdown on #mySelect
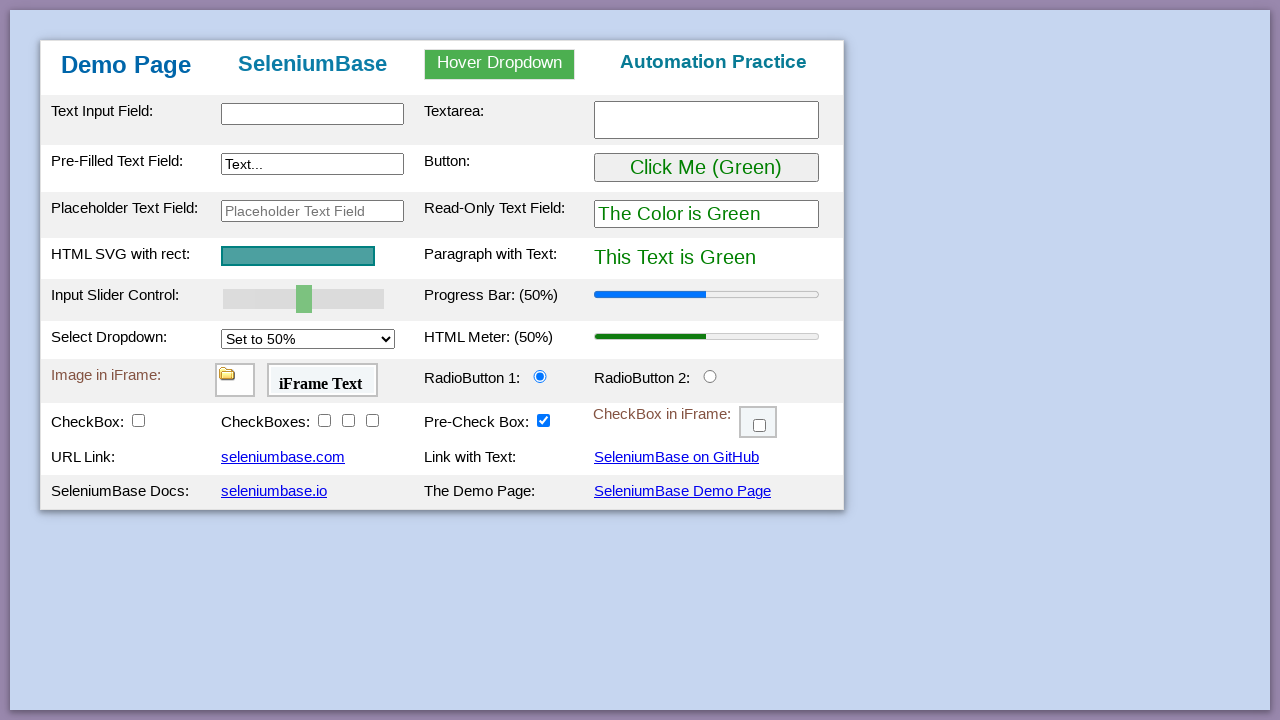

Verified that '50%' is the selected value in dropdown
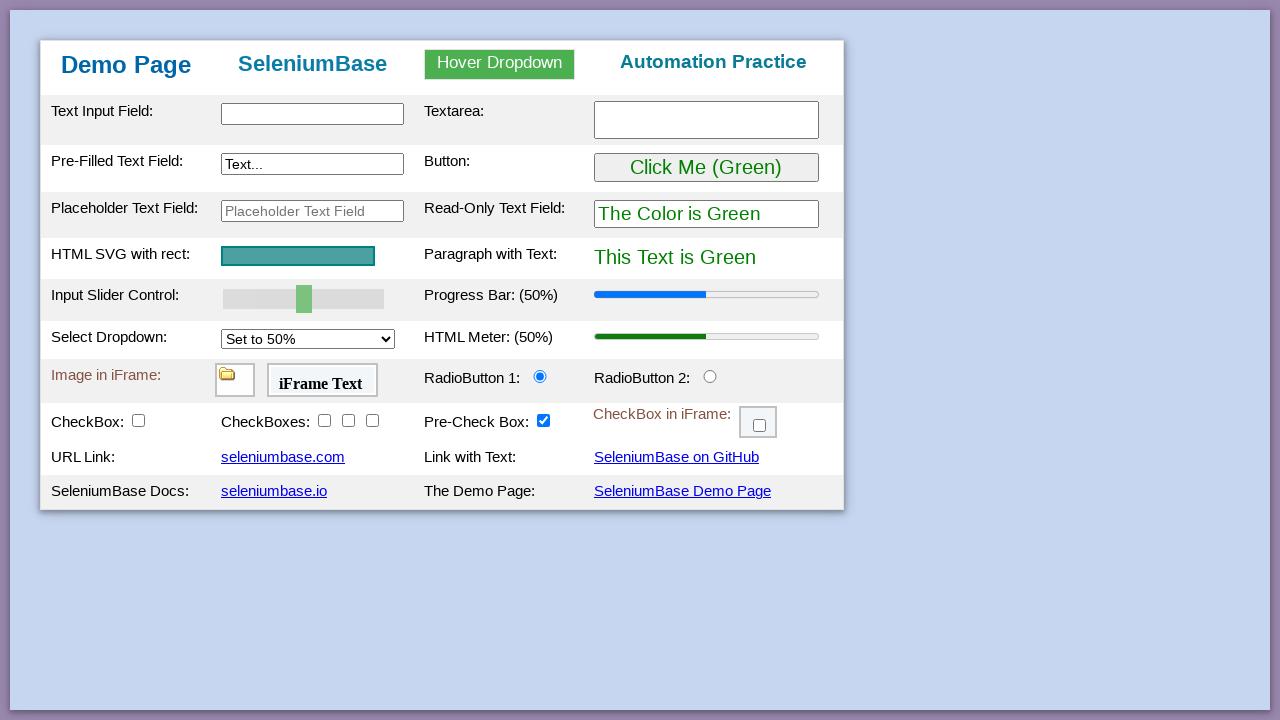

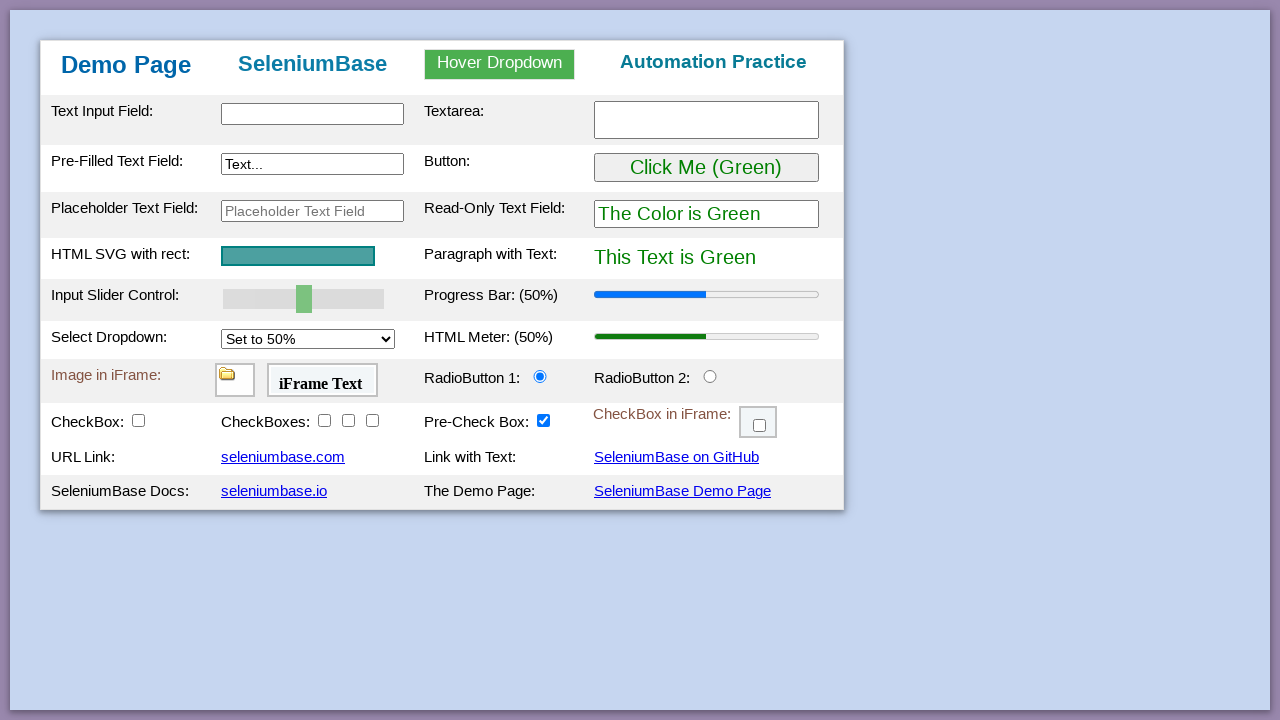